Opens Maven Repository homepage and waits for it to load

Starting URL: http://mvnrepository.com

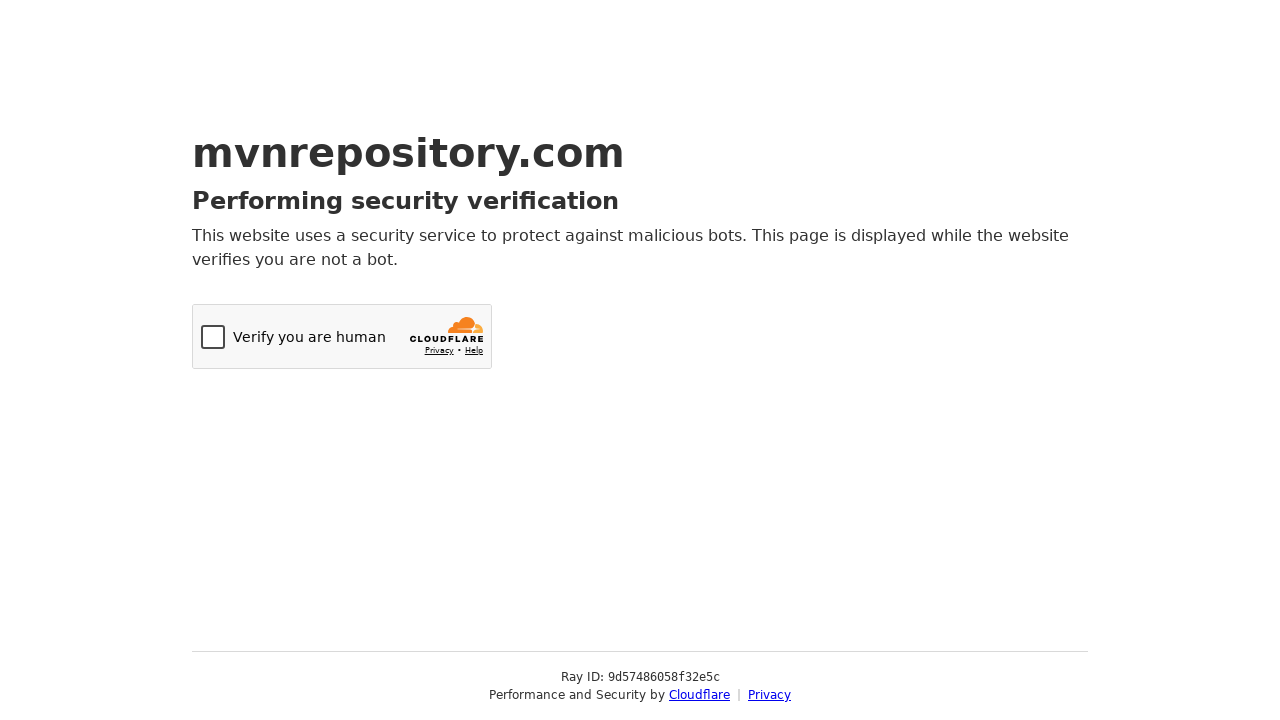

Navigated to Maven Repository homepage at http://mvnrepository.com
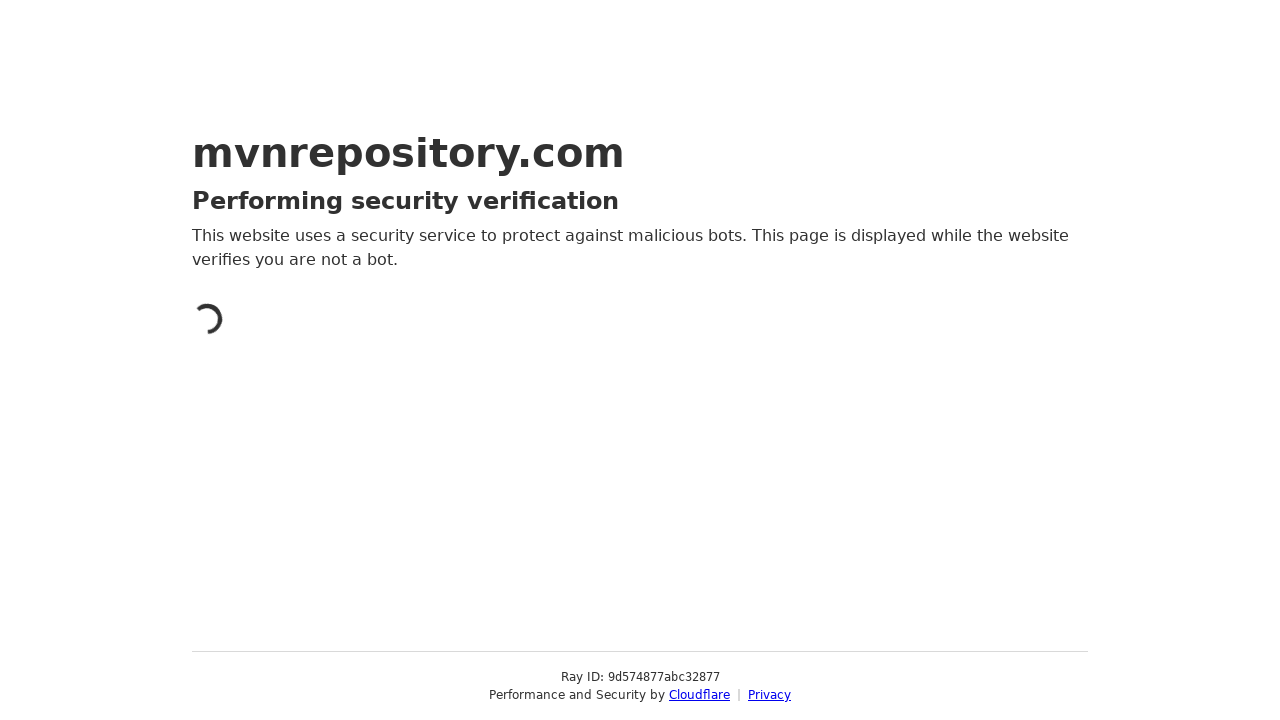

Maven Repository homepage loaded (DOM content ready)
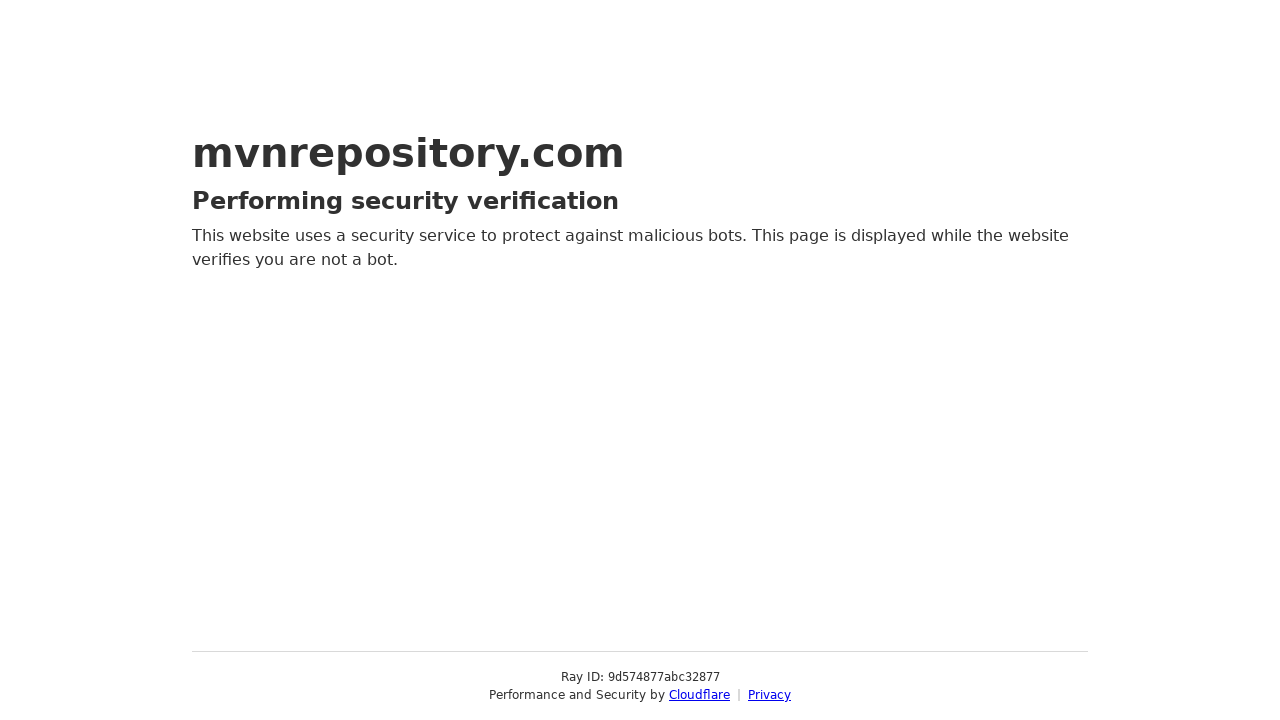

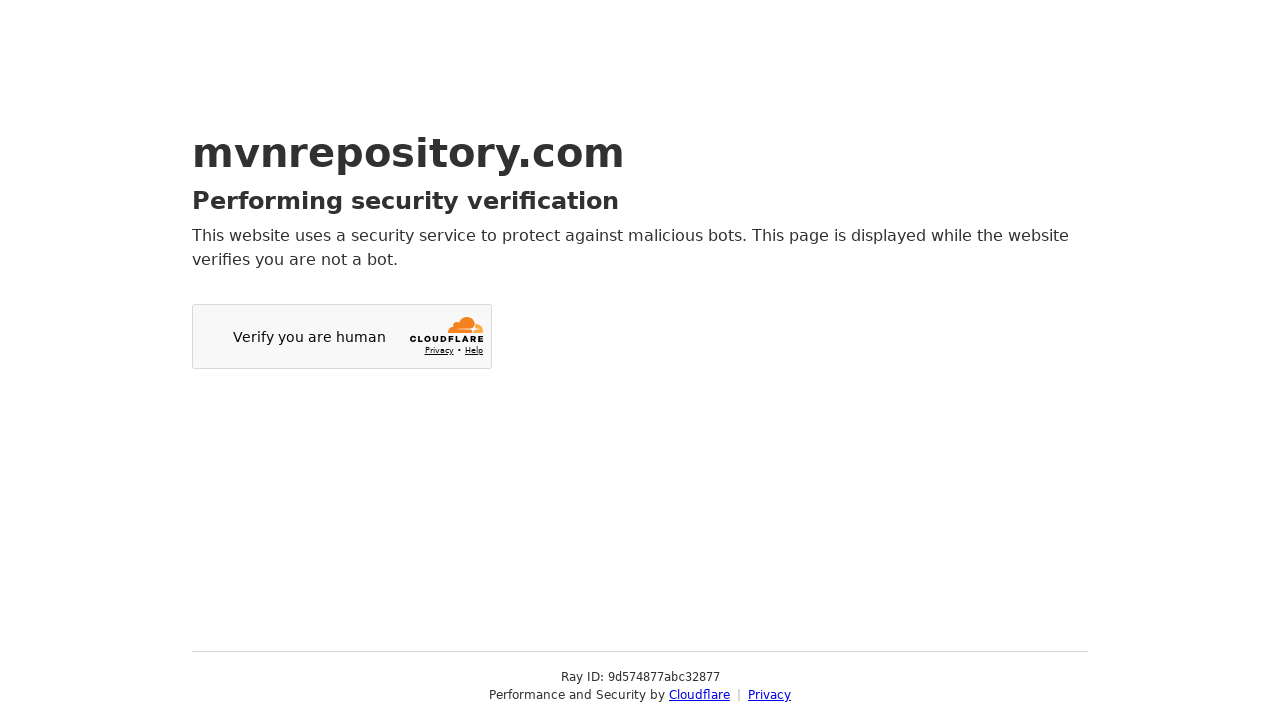